Opens the Sauce Demo website and maximizes the browser window. This is a basic navigation test that verifies the page loads successfully.

Starting URL: https://www.saucedemo.com

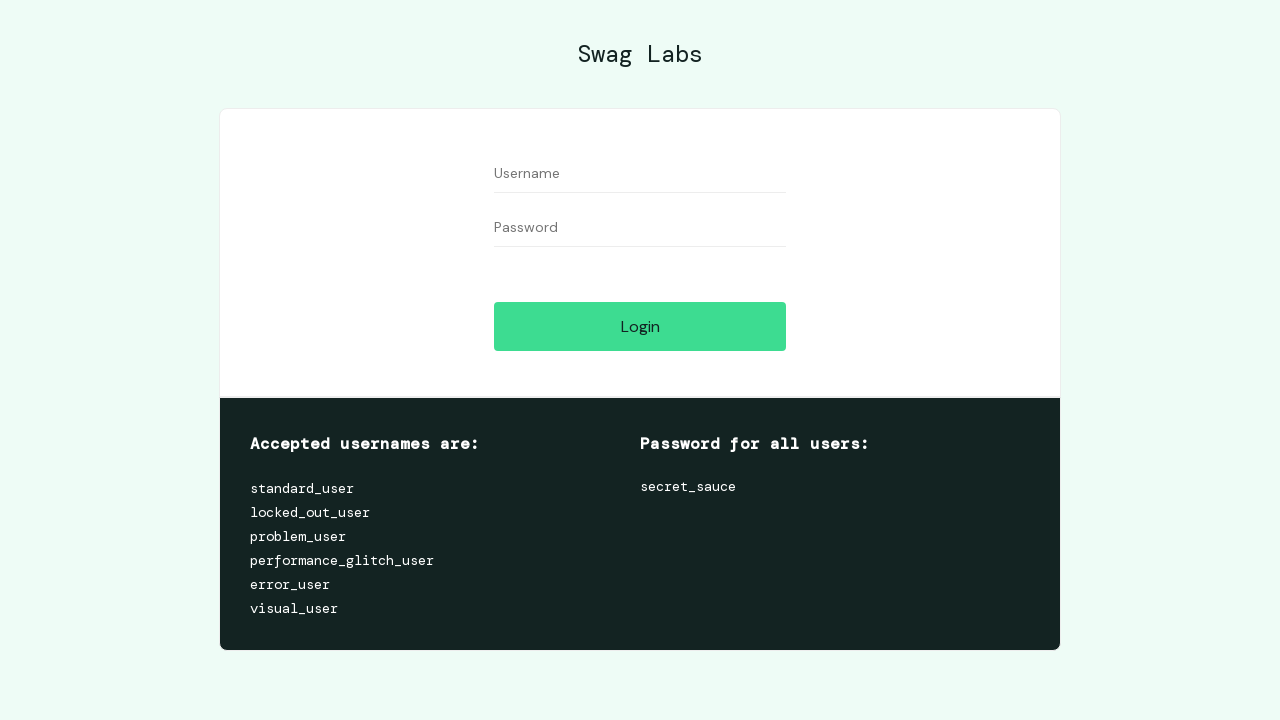

Set viewport size to 1920x1080 to maximize browser window
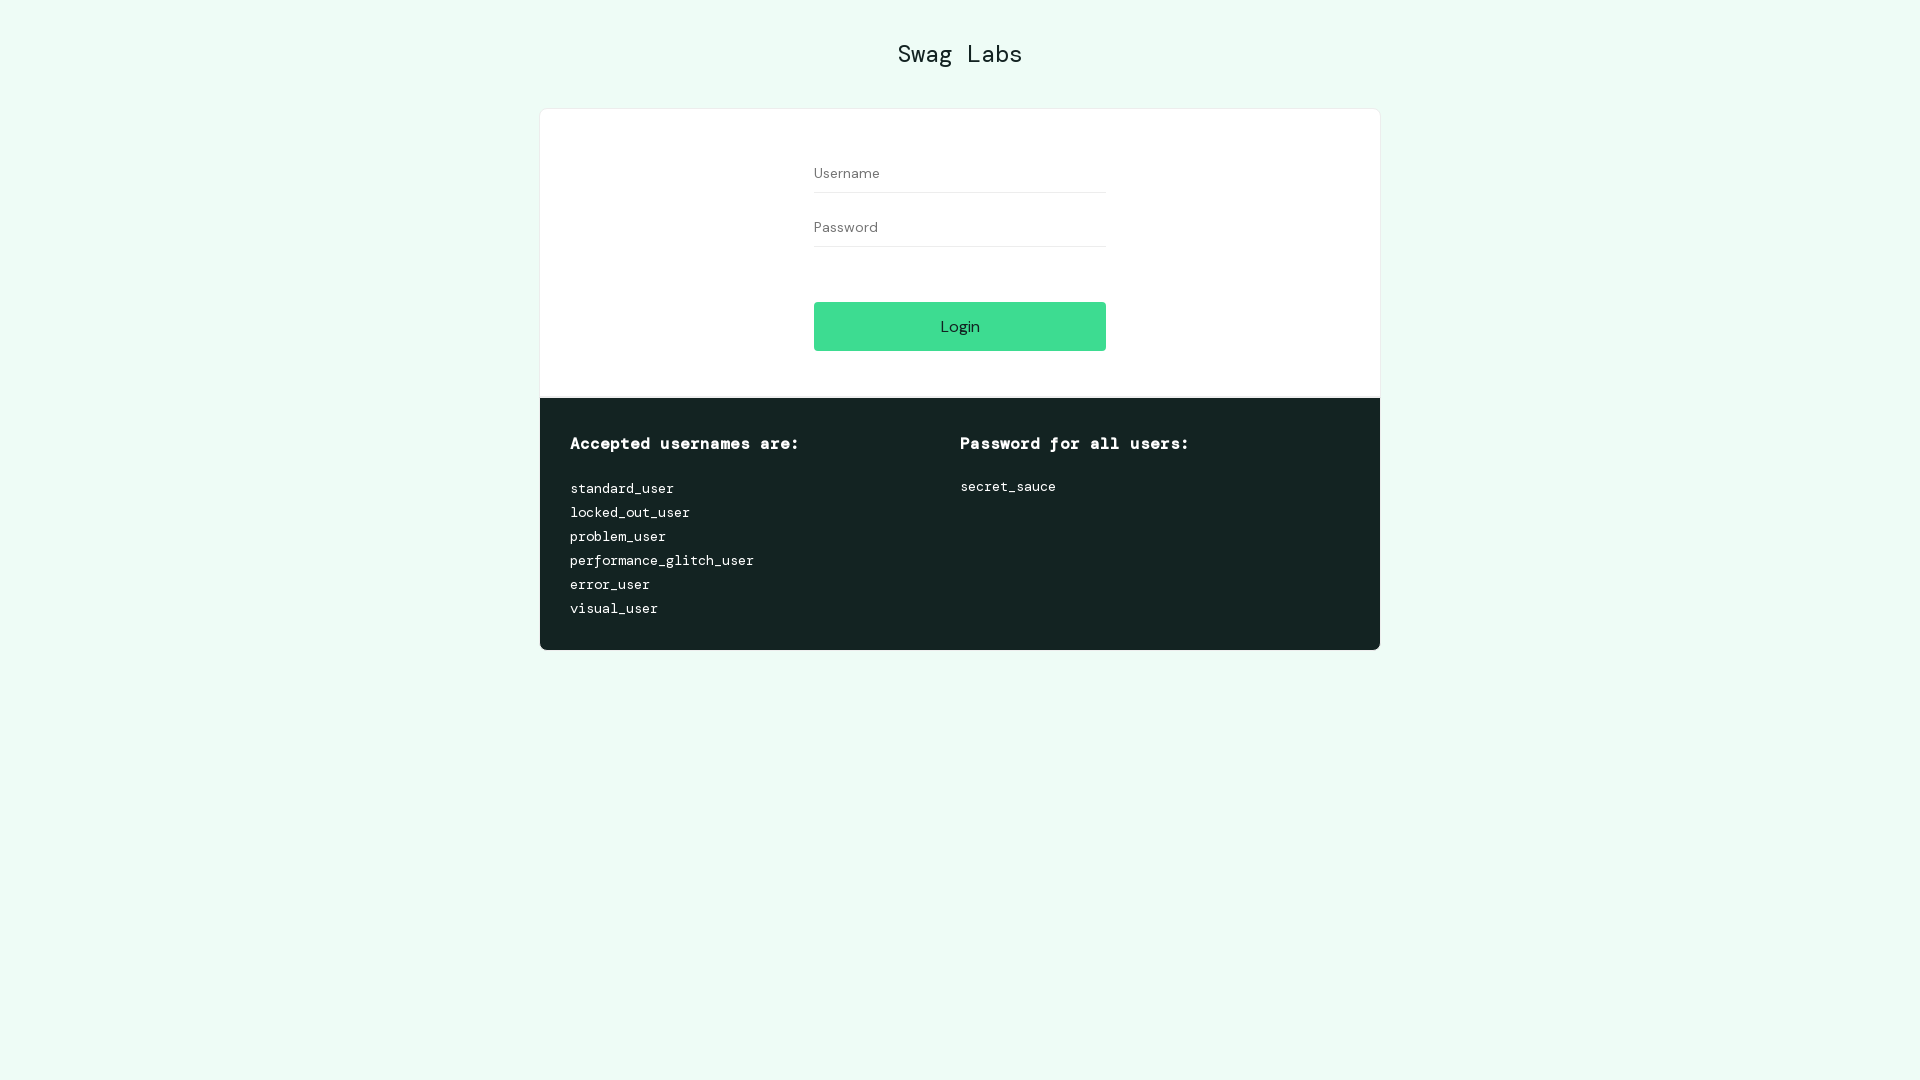

Sauce Demo website loaded successfully with domcontentloaded state
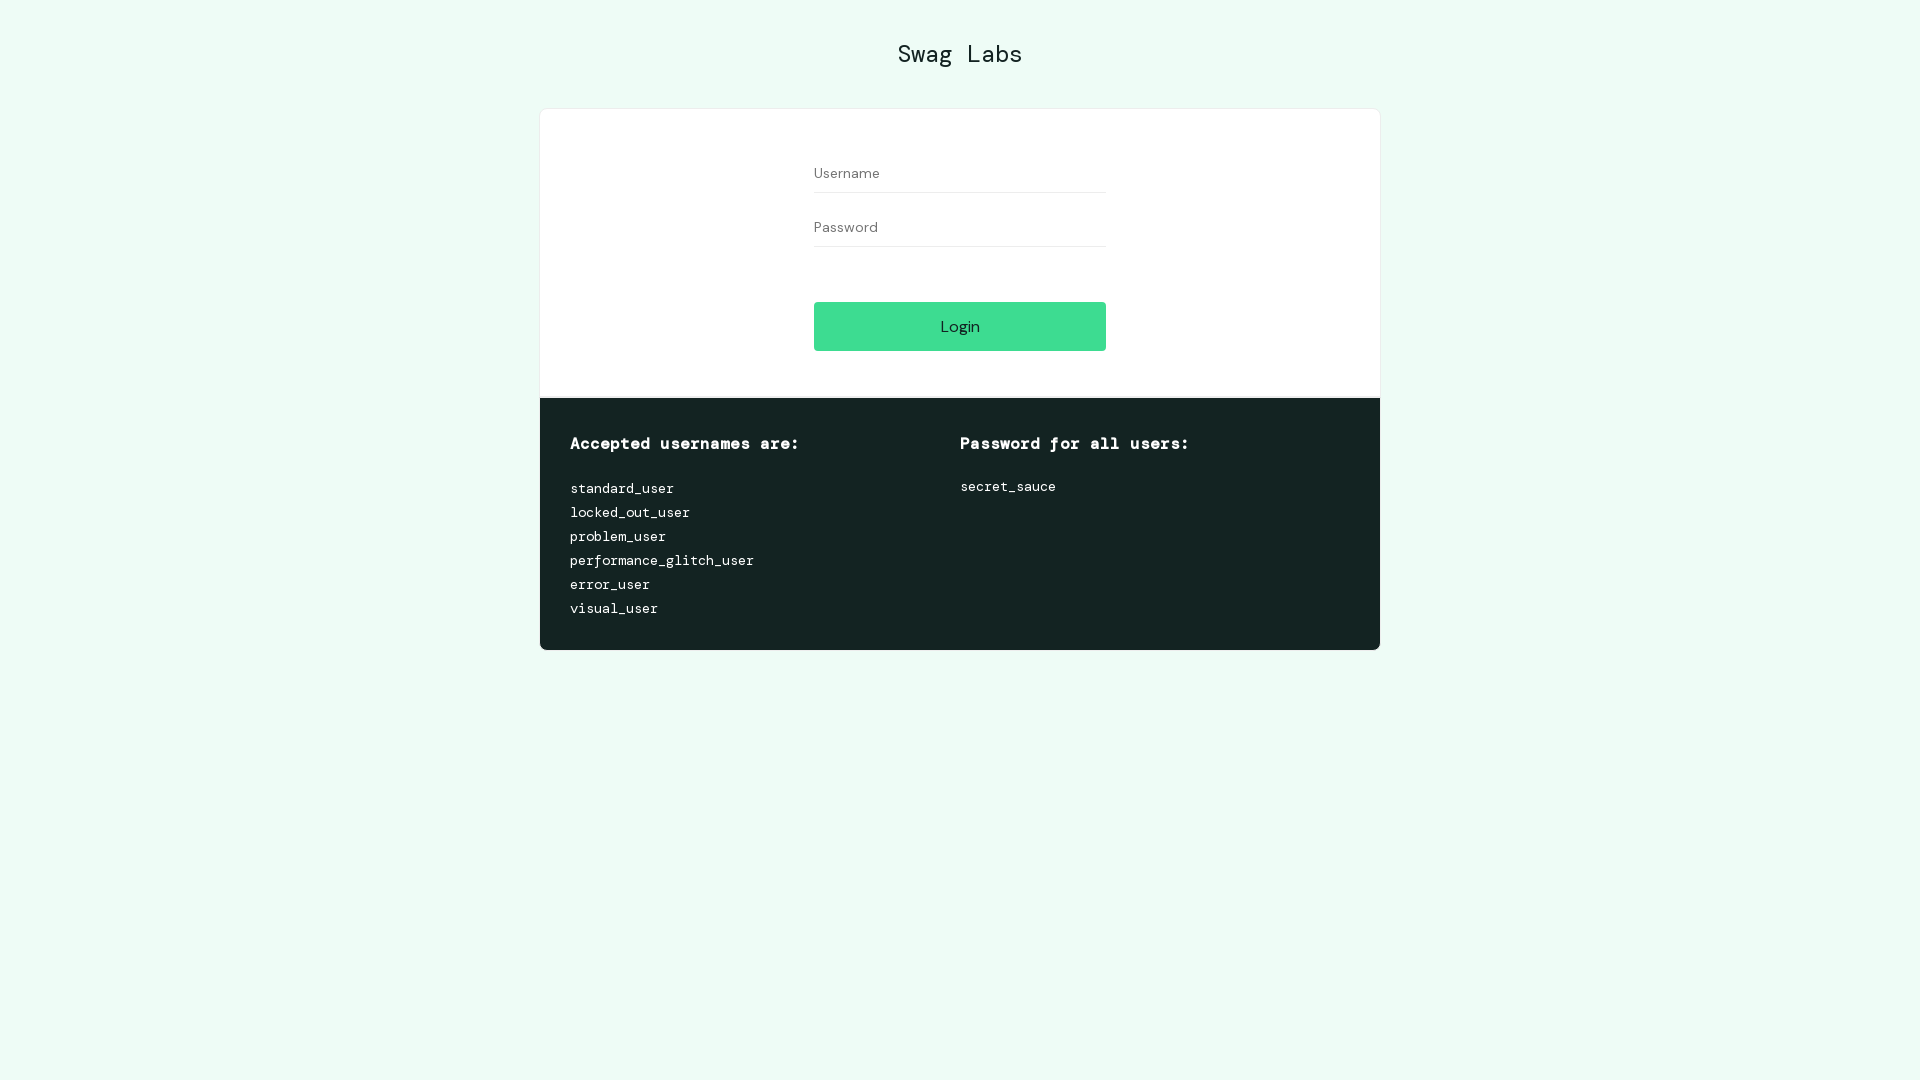

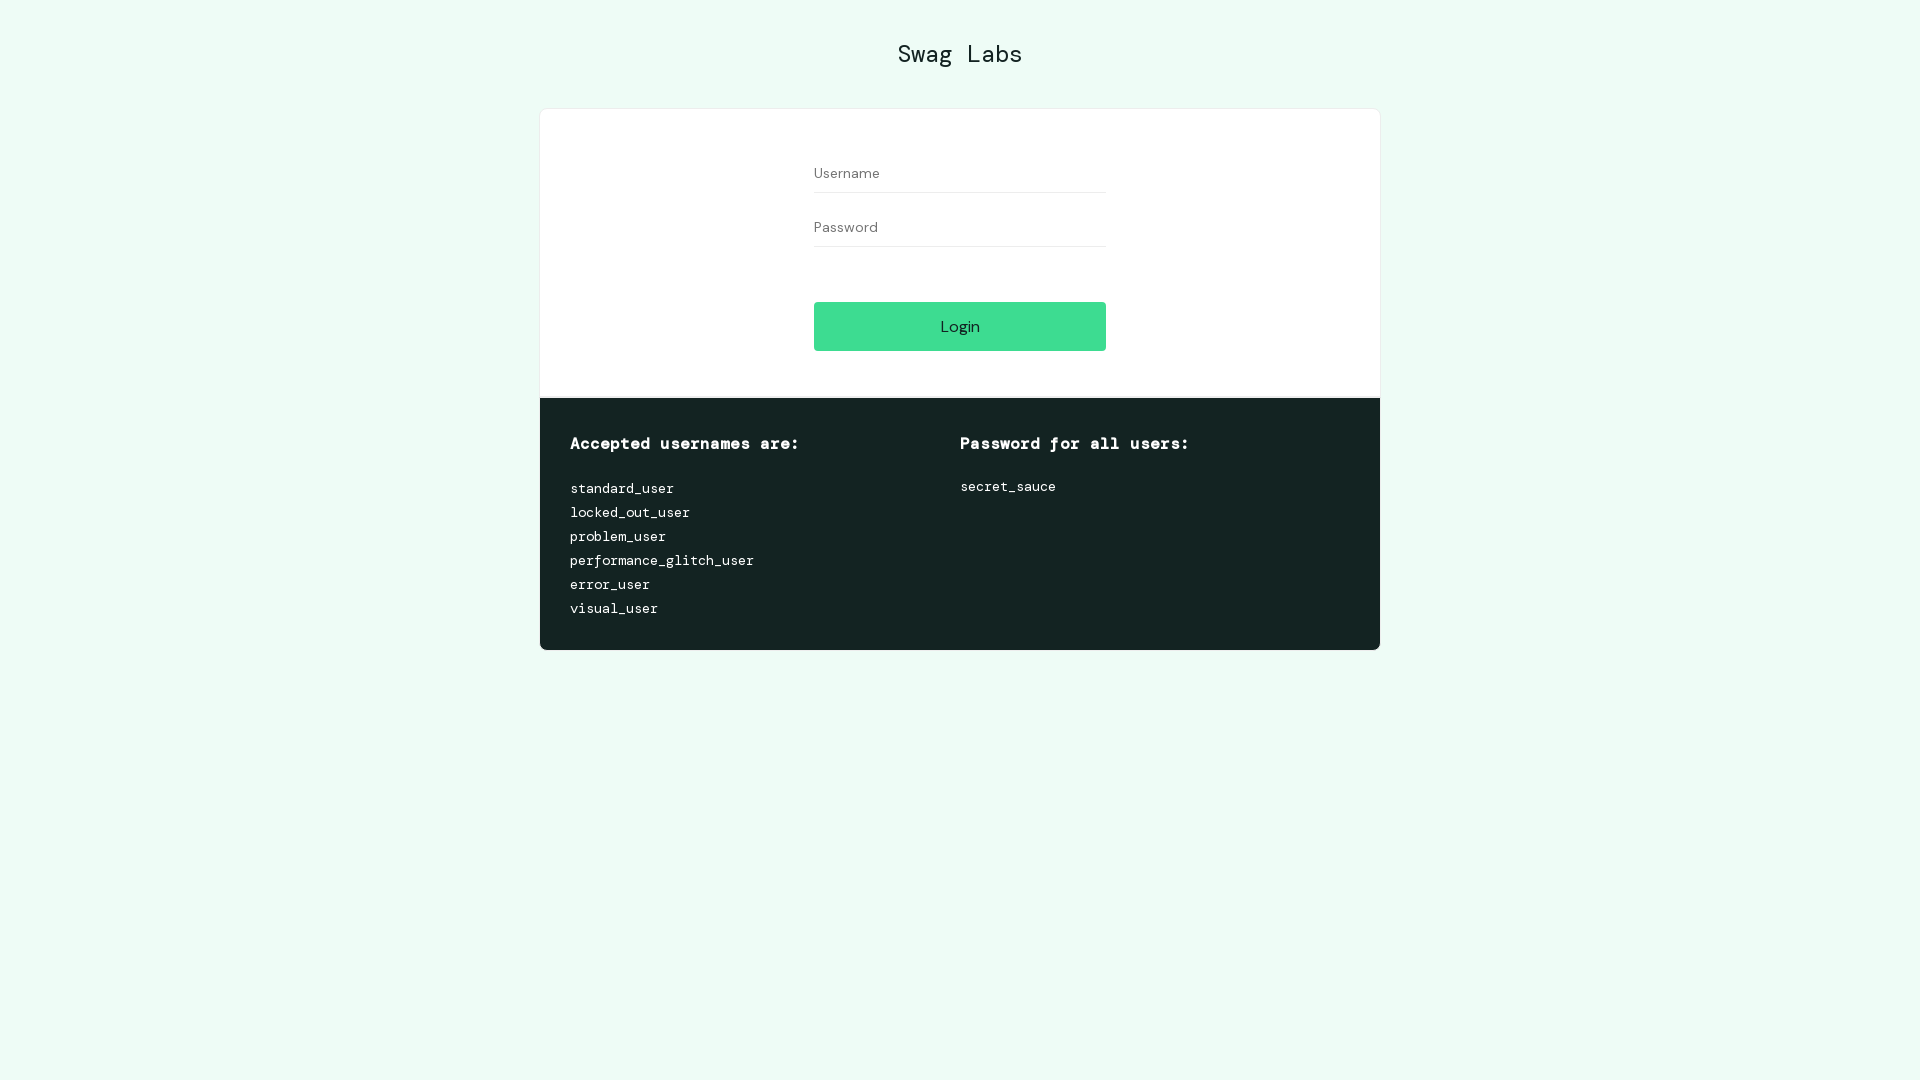